Tests navigating to a new domain by extracting href from a link and visiting it, then clicking About us

Starting URL: https://rahulshettyacademy.com/AutomationPractice/

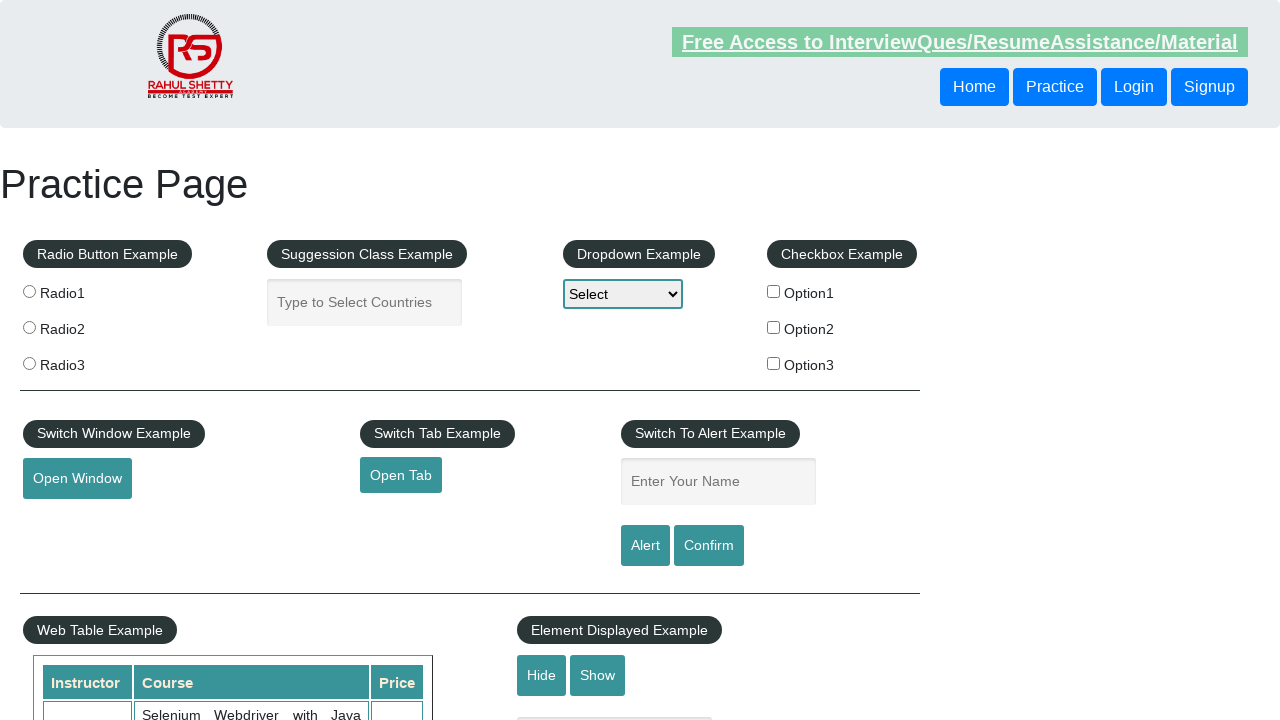

Extracted href attribute from open tab link
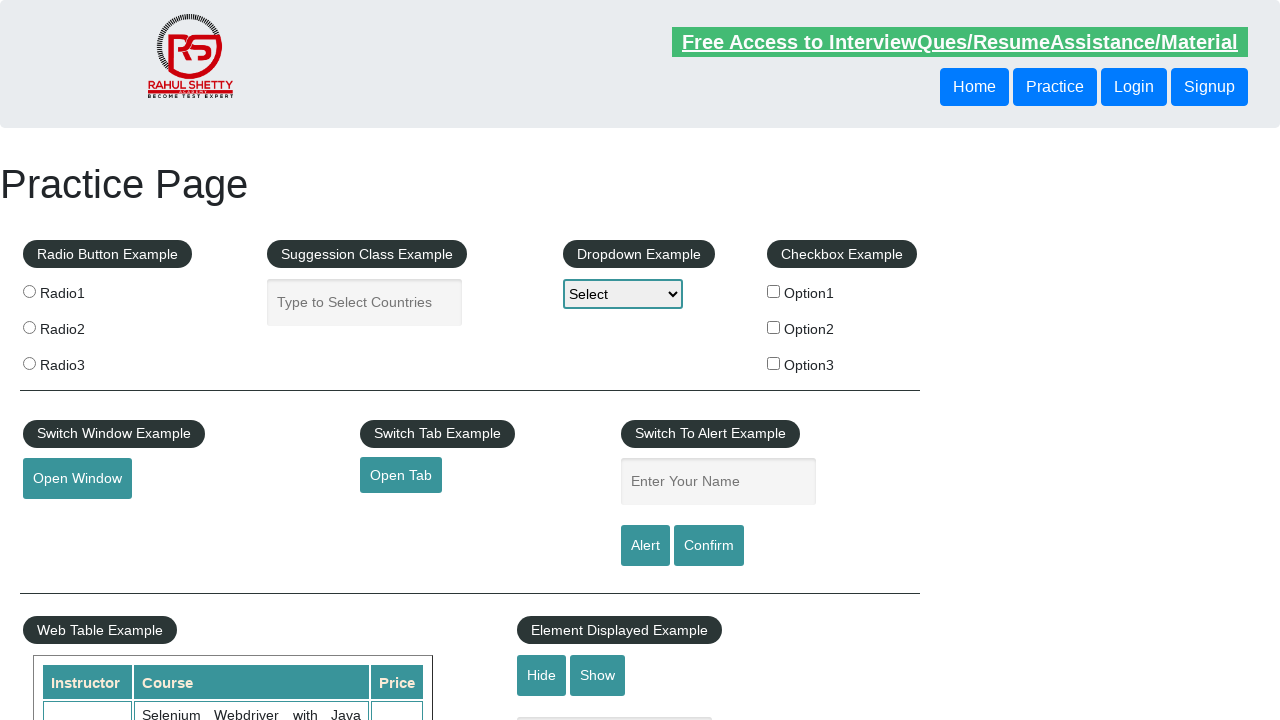

Navigated to extracted URL: https://www.qaclickacademy.com
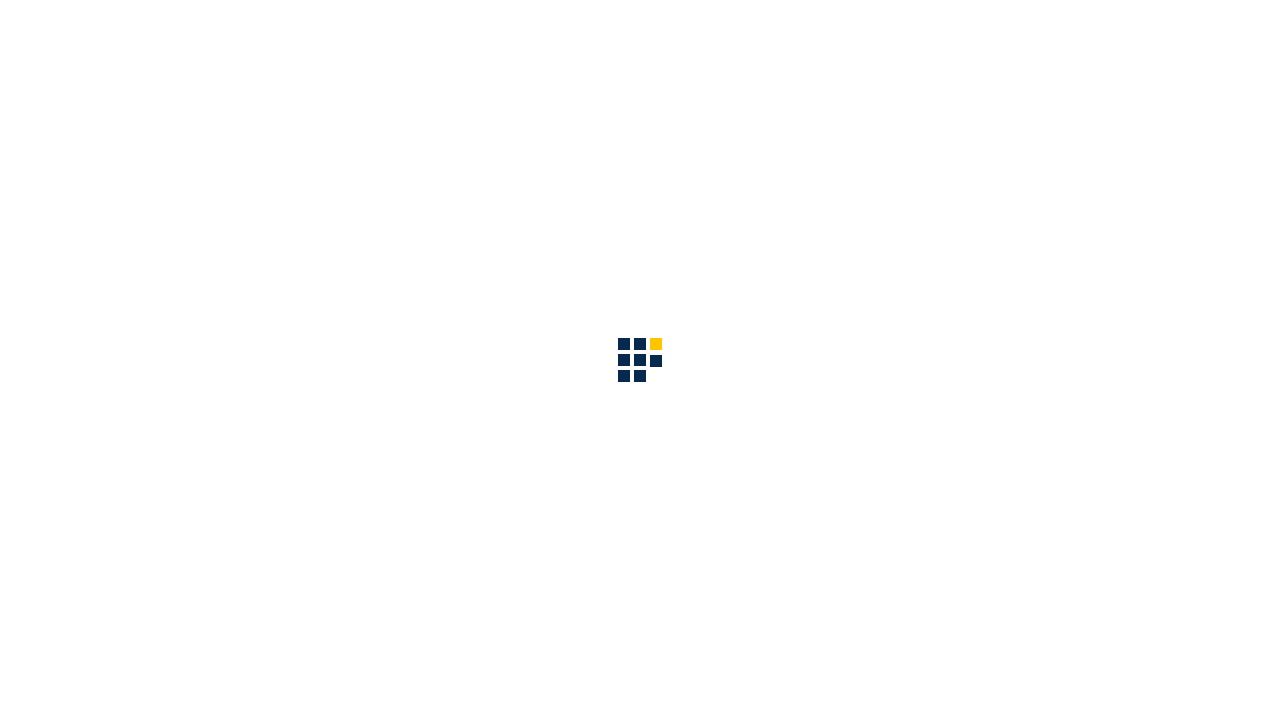

Clicked About us link on new domain at (865, 36) on text=About us
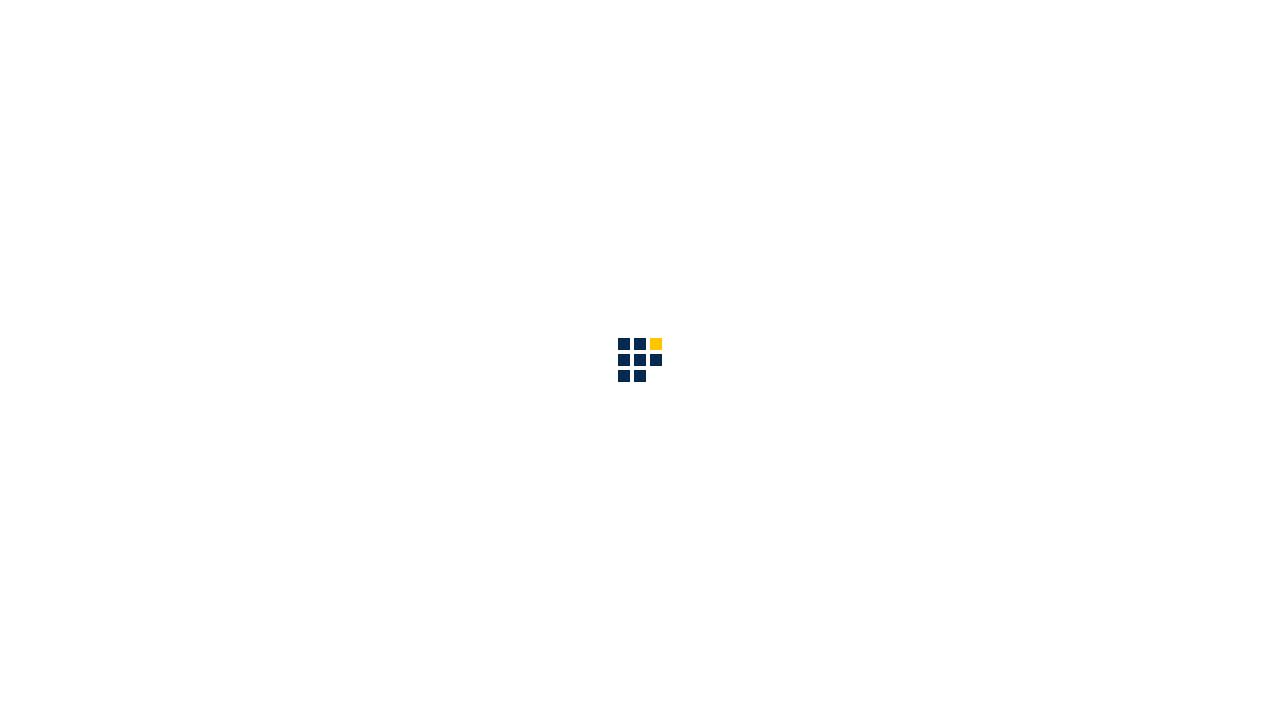

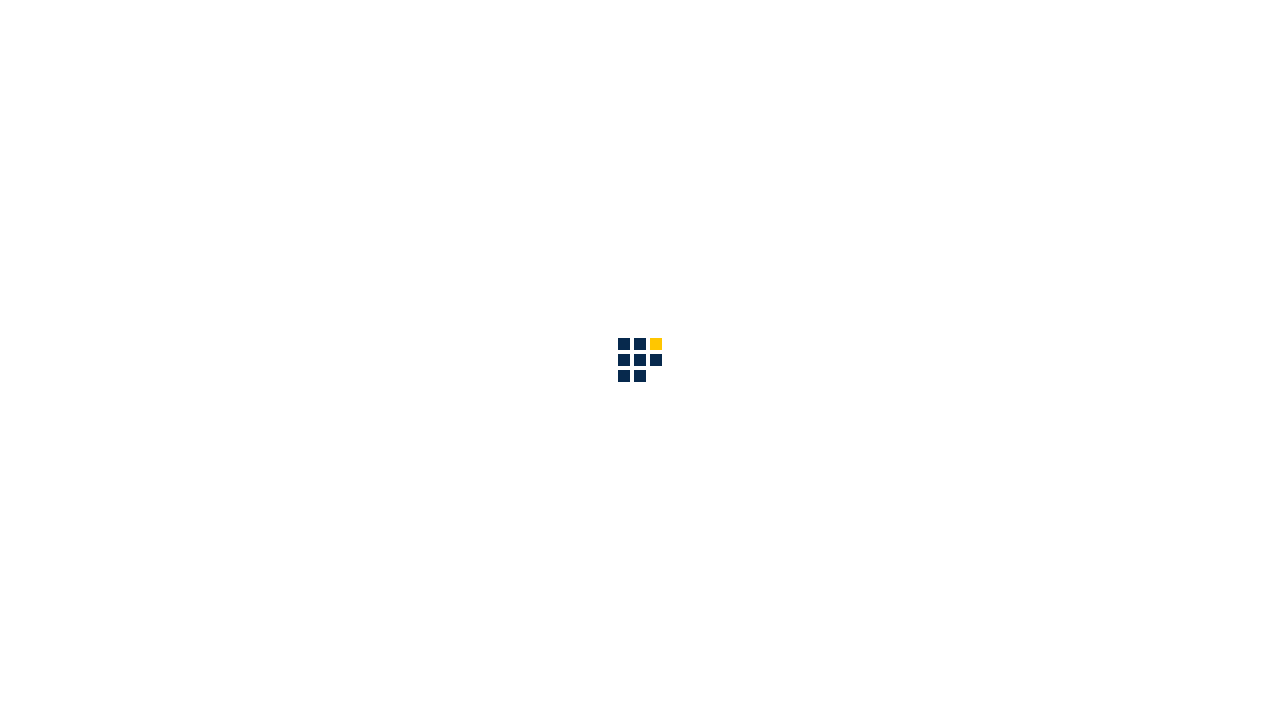